Tests editable dropdown with search functionality by typing and selecting different countries

Starting URL: https://react.semantic-ui.com/maximize/dropdown-example-search-selection/

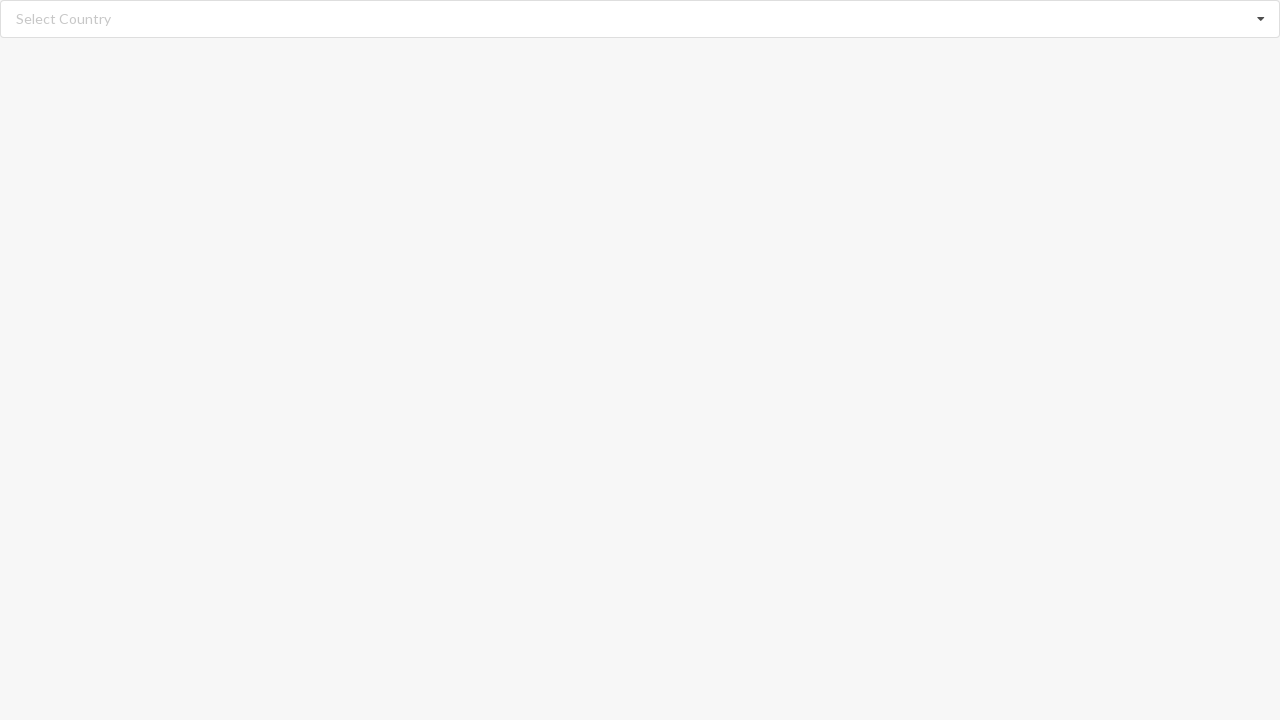

Filled search field with 'Albania' on //input[@class='search']
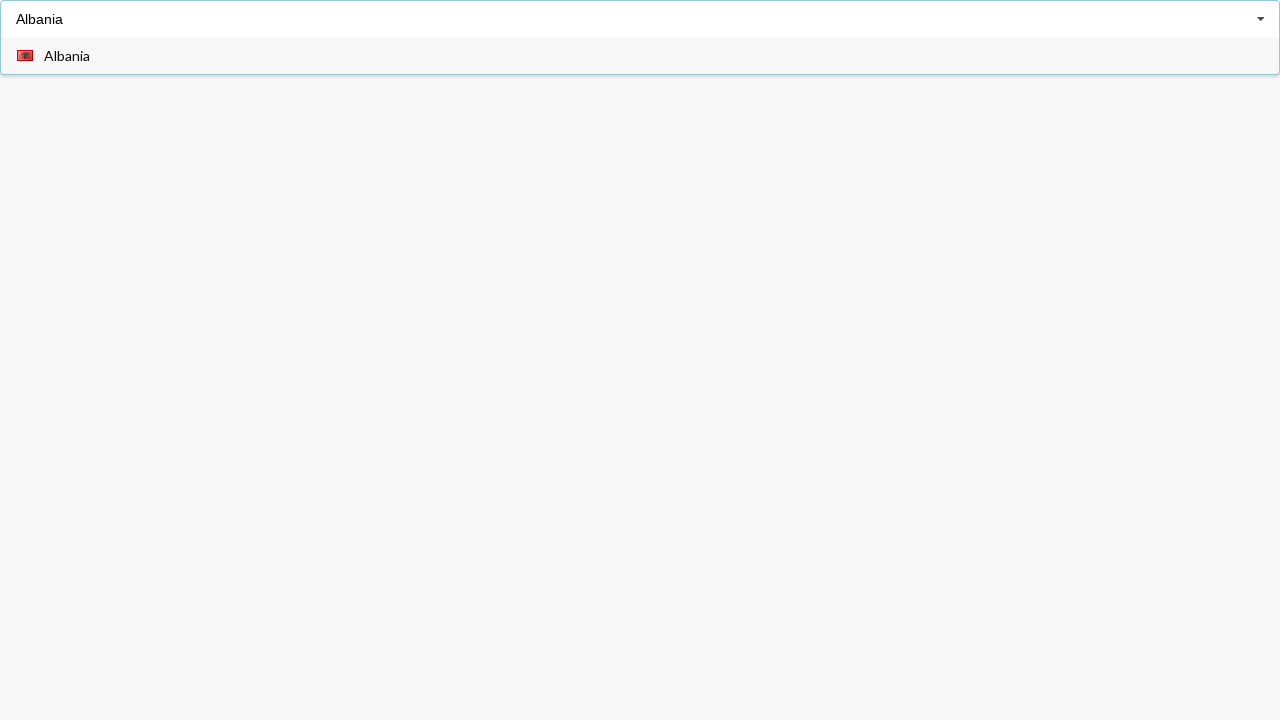

Dropdown option appeared after typing 'Albania'
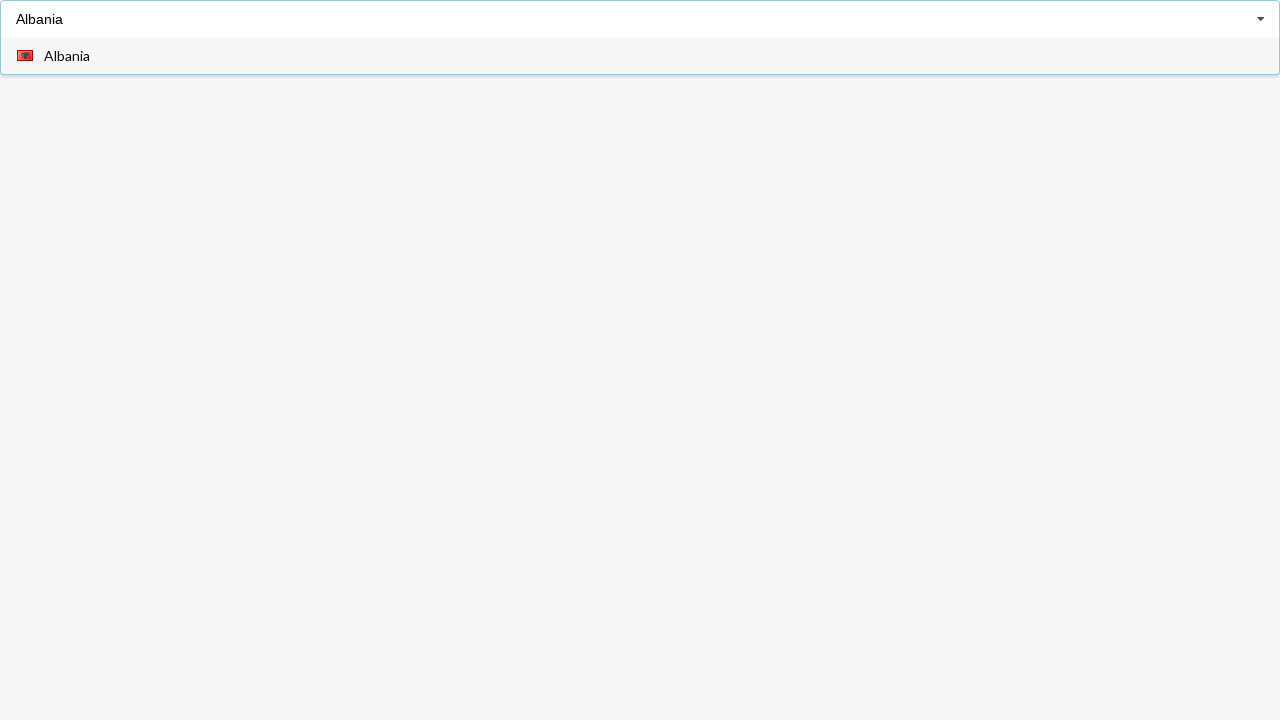

Selected 'Albania' from dropdown options at (67, 56) on xpath=//div[@role='option']/span[text()='Albania']
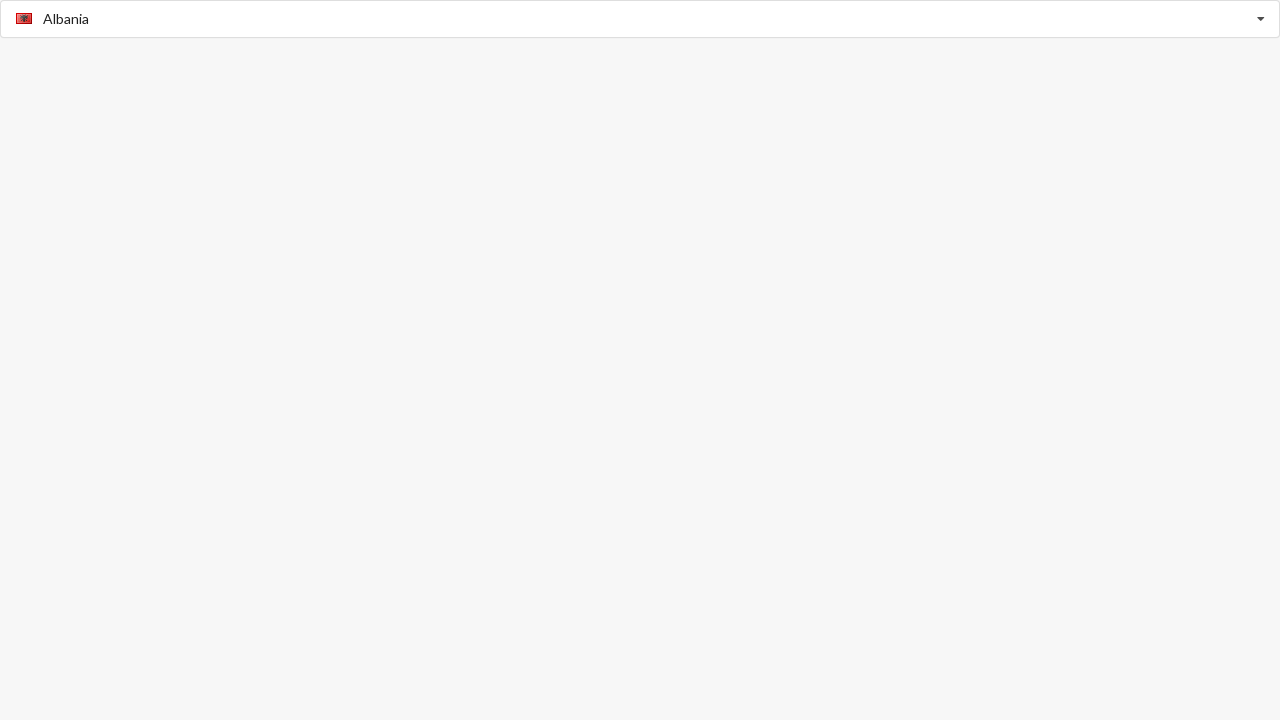

Filled search field with 'Armenia' on //input[@class='search']
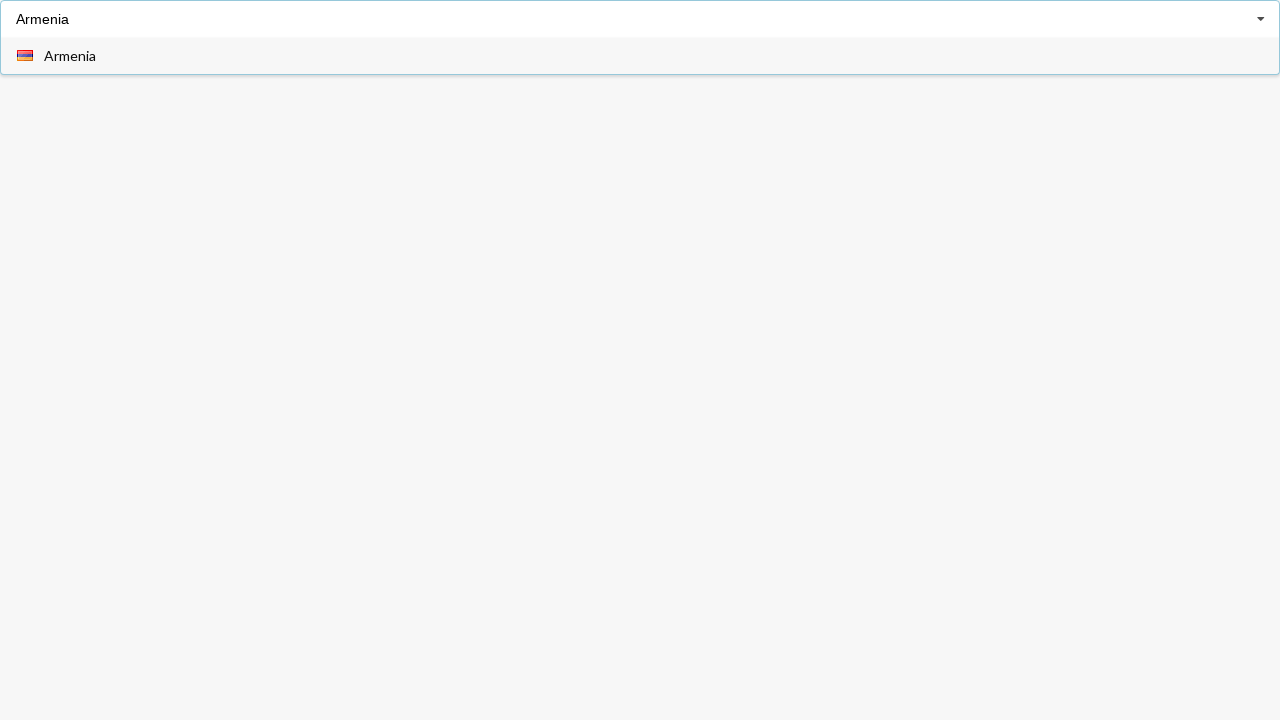

Dropdown option appeared after typing 'Armenia'
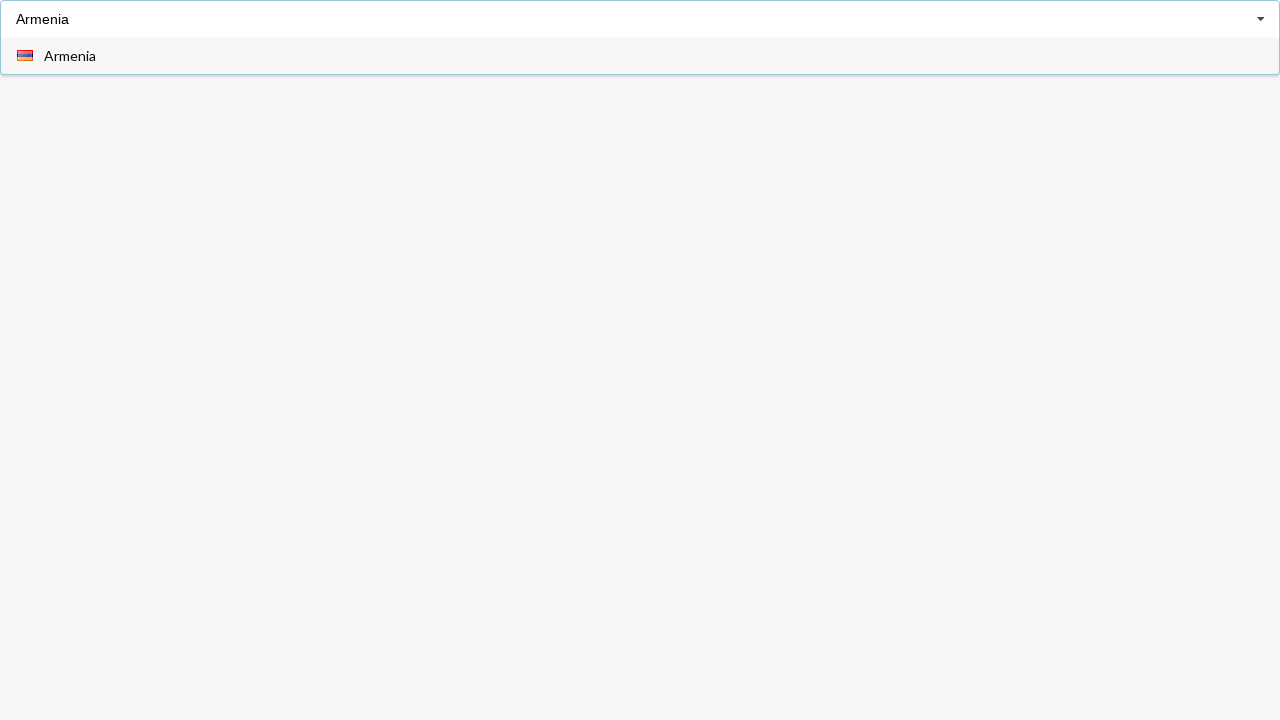

Selected 'Armenia' from dropdown options at (70, 56) on xpath=//div[@role='option']/span[text()='Armenia']
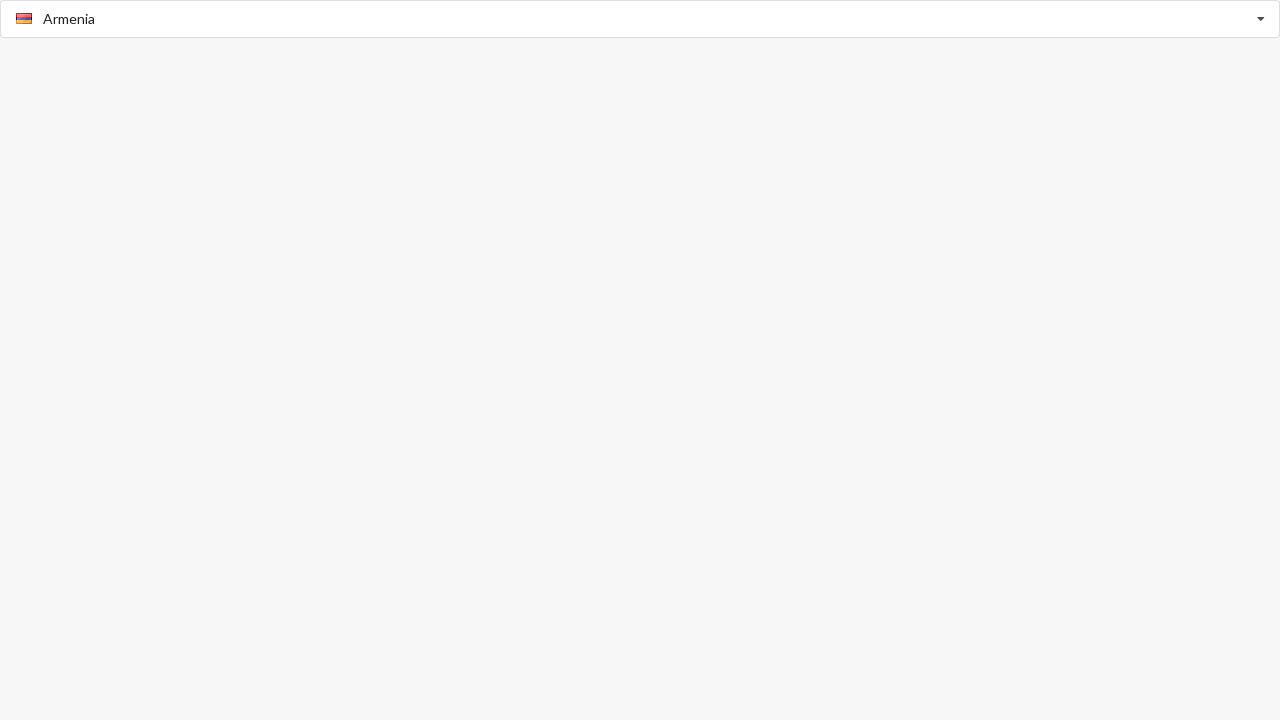

Filled search field with 'Belarus' on //input[@class='search']
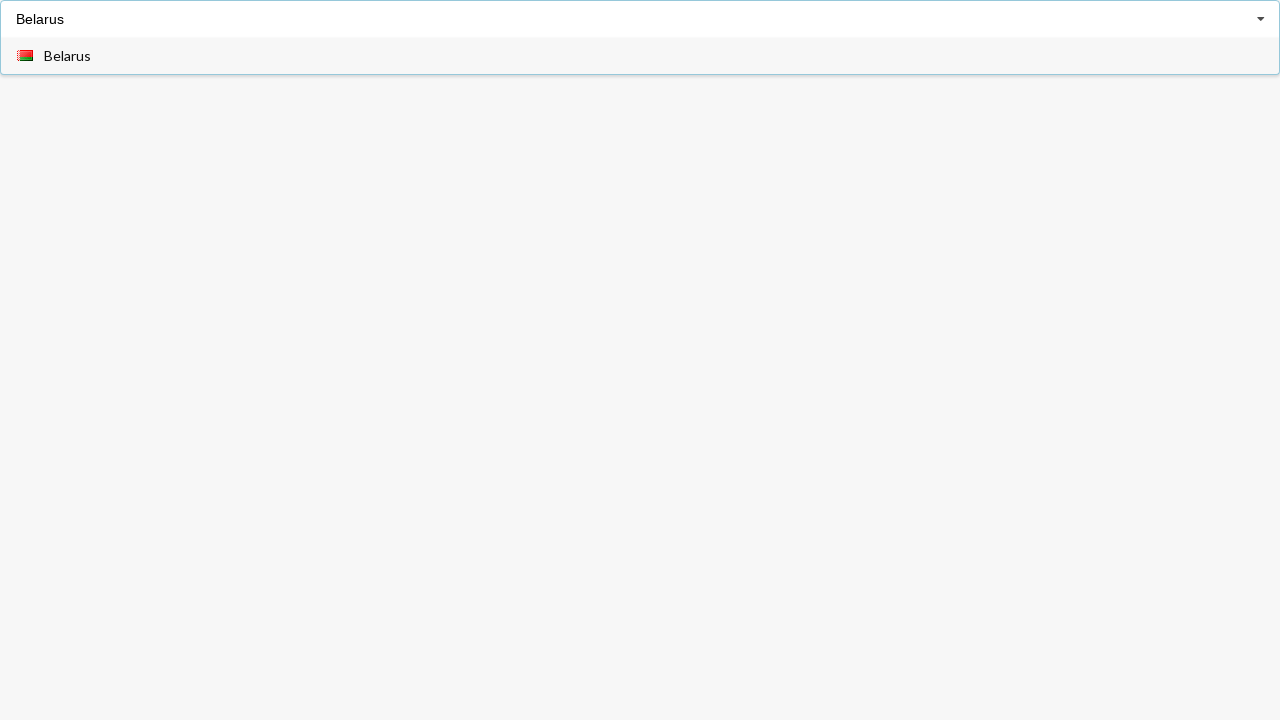

Dropdown option appeared after typing 'Belarus'
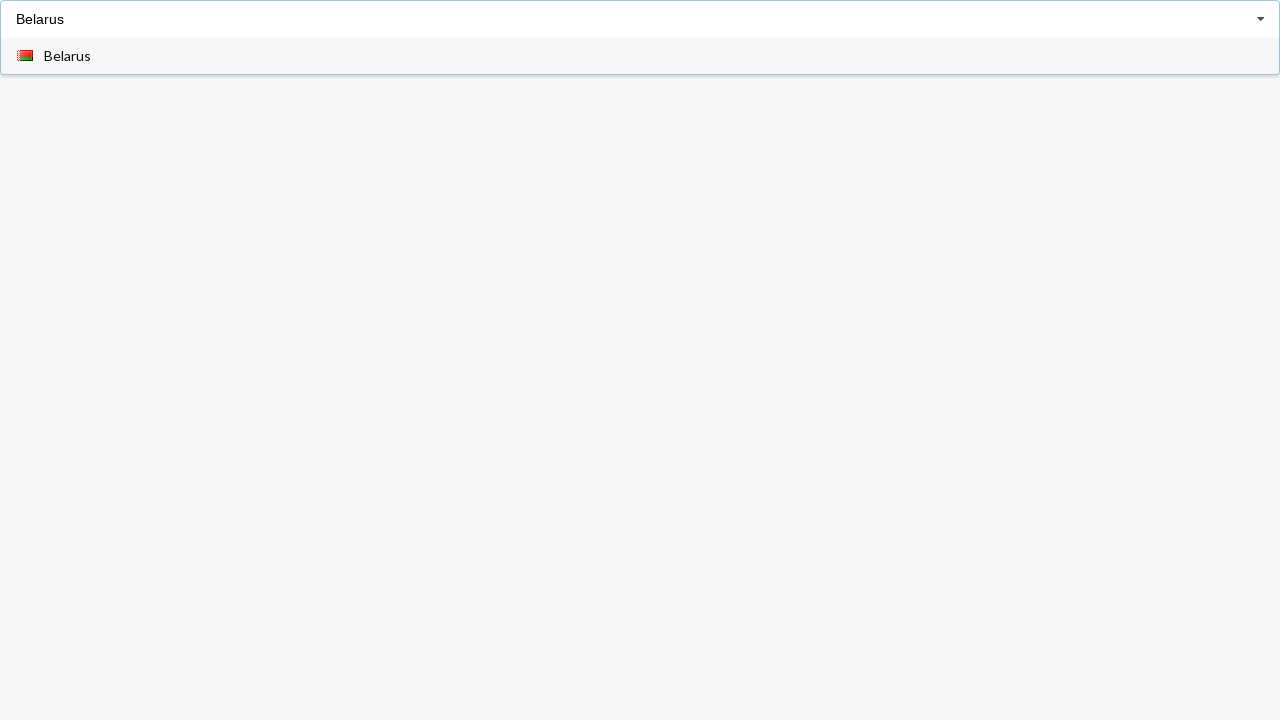

Selected 'Belarus' from dropdown options at (68, 56) on xpath=//div[@role='option']/span[text()='Belarus']
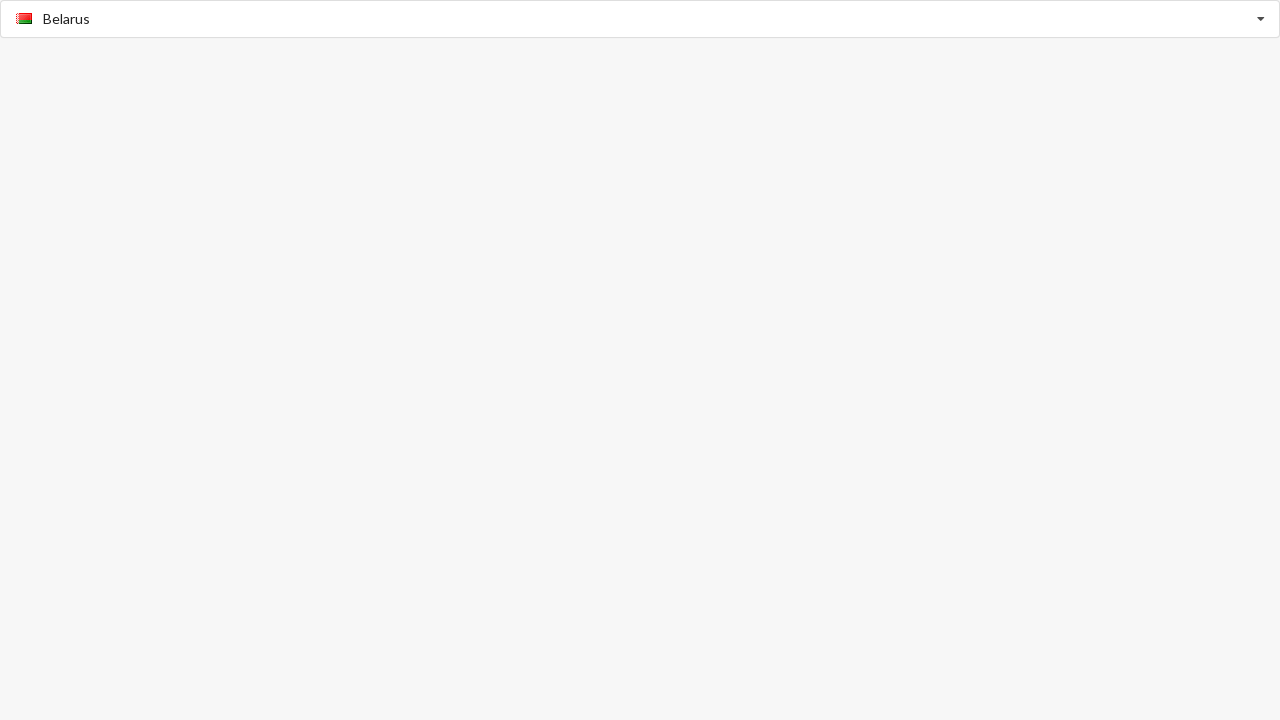

Filled search field with 'Benin' on //input[@class='search']
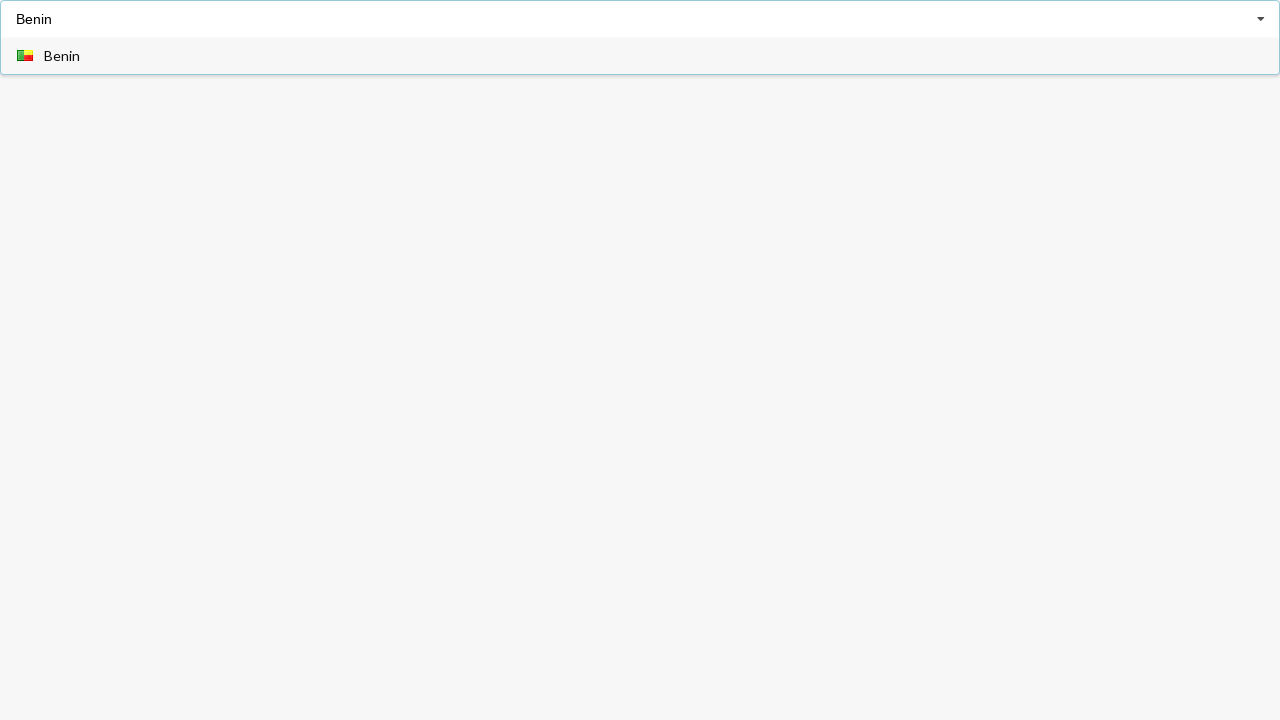

Dropdown option appeared after typing 'Benin'
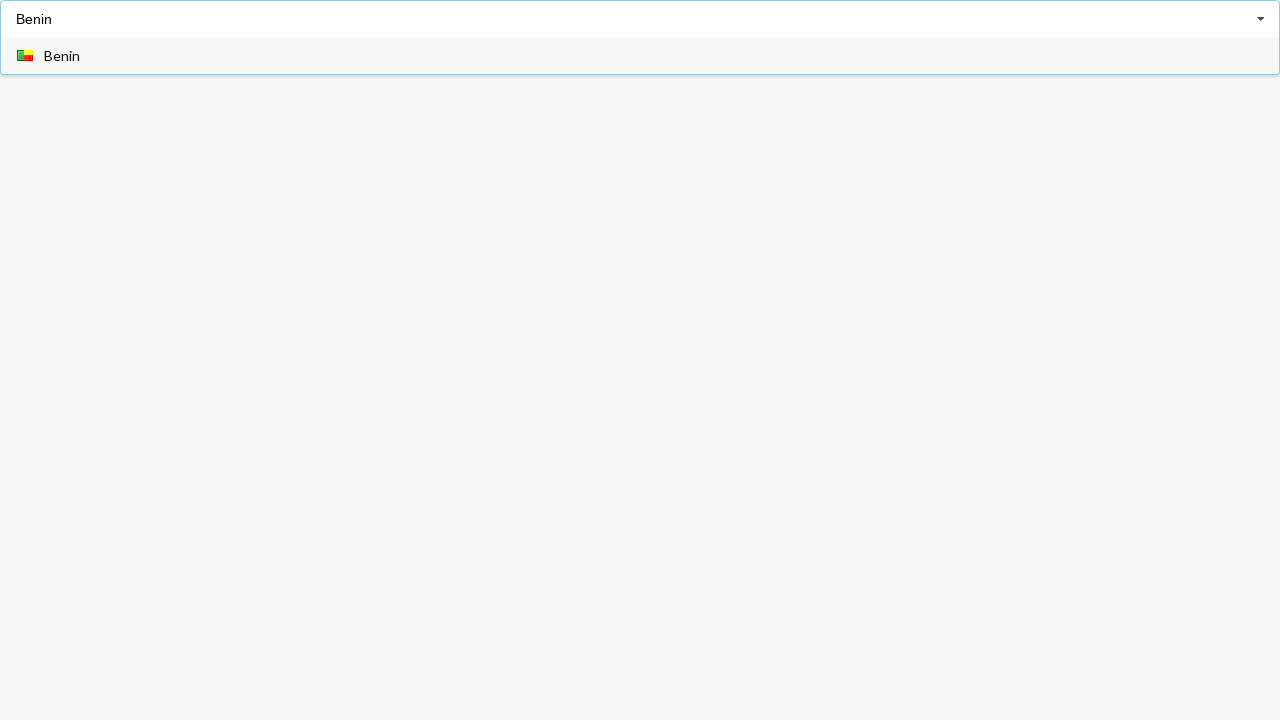

Selected 'Benin' from dropdown options at (62, 56) on xpath=//div[@role='option']/span[text()='Benin']
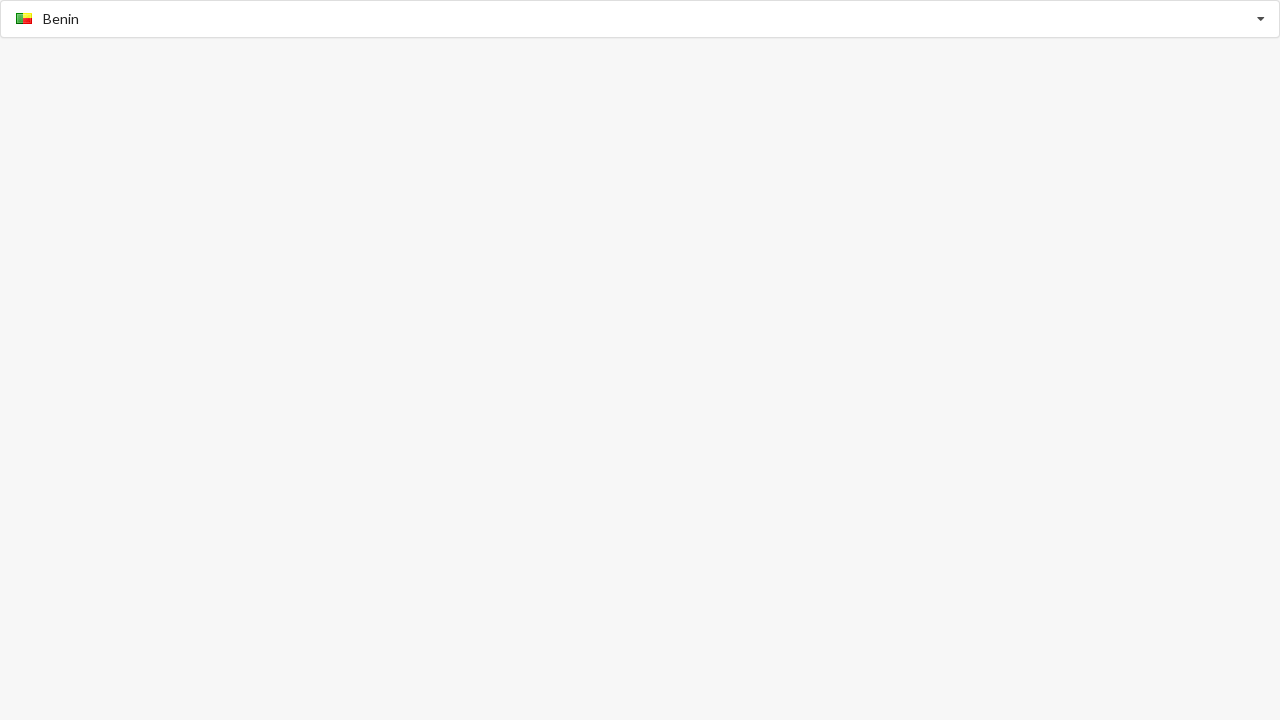

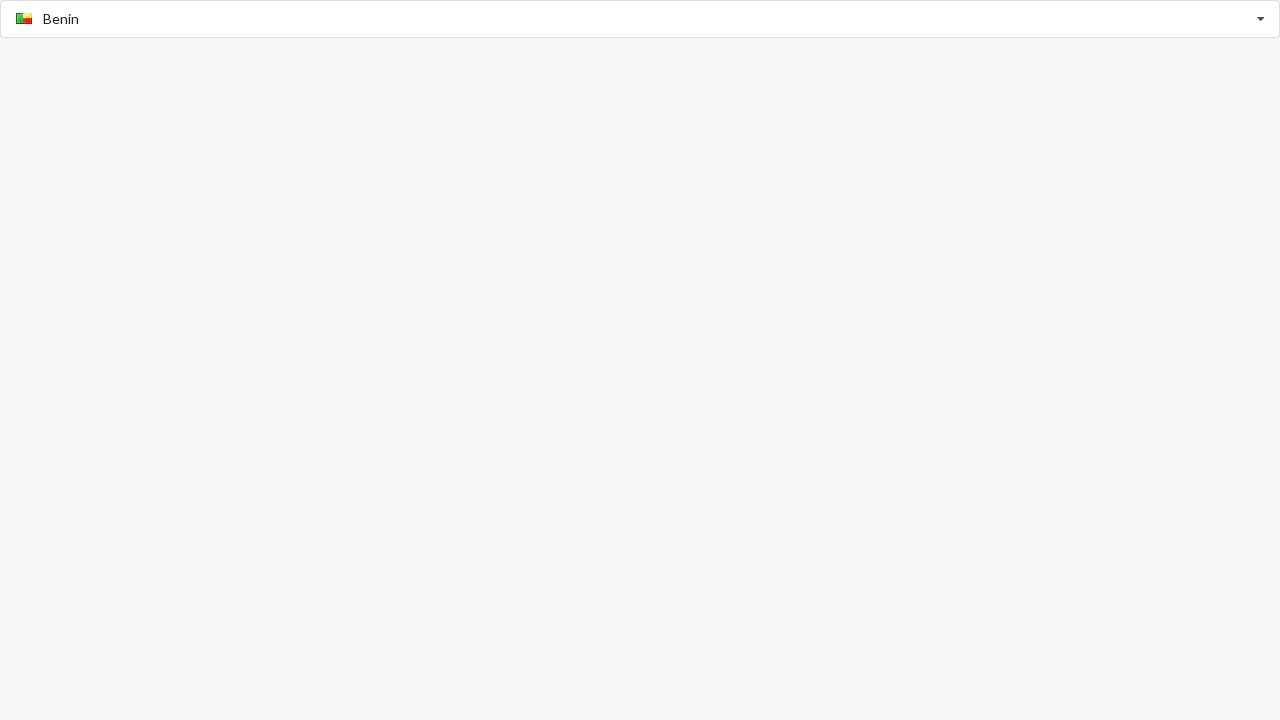